Tests drag and drop functionality by dragging an element and dropping it onto a target element

Starting URL: https://jqueryui.com/resources/demos/droppable/default.html

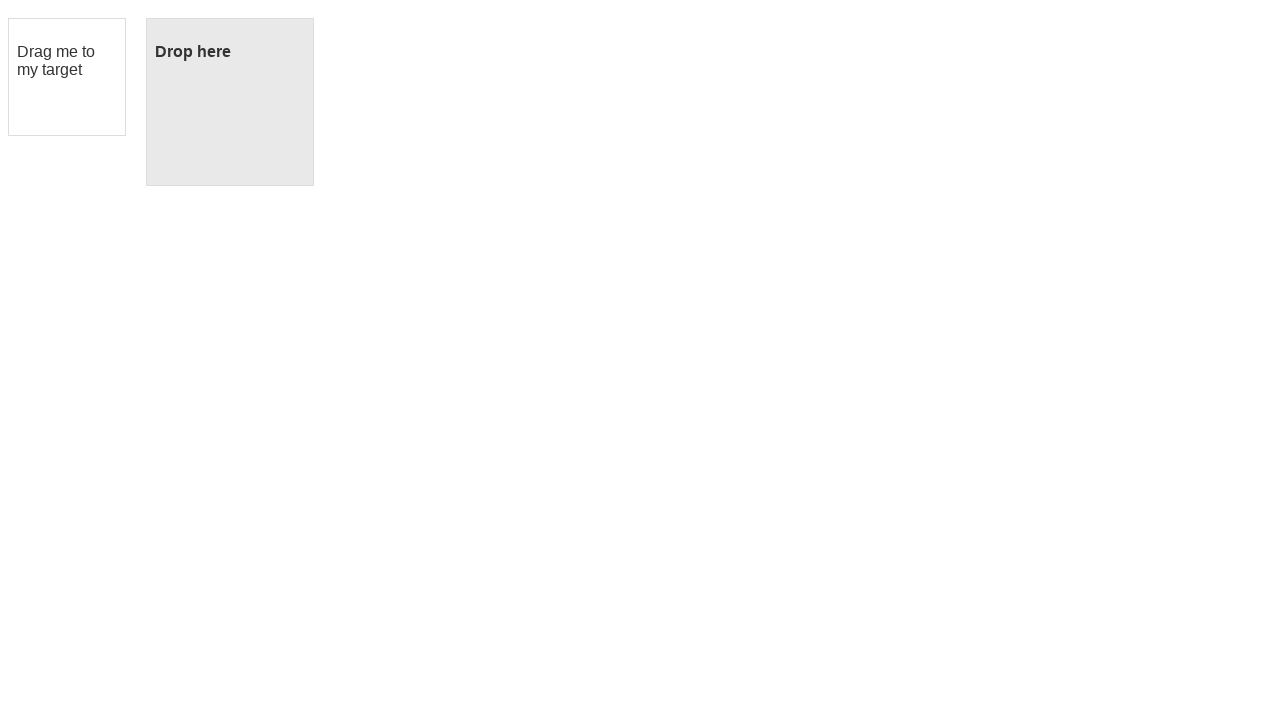

Located draggable element with ID 'draggable'
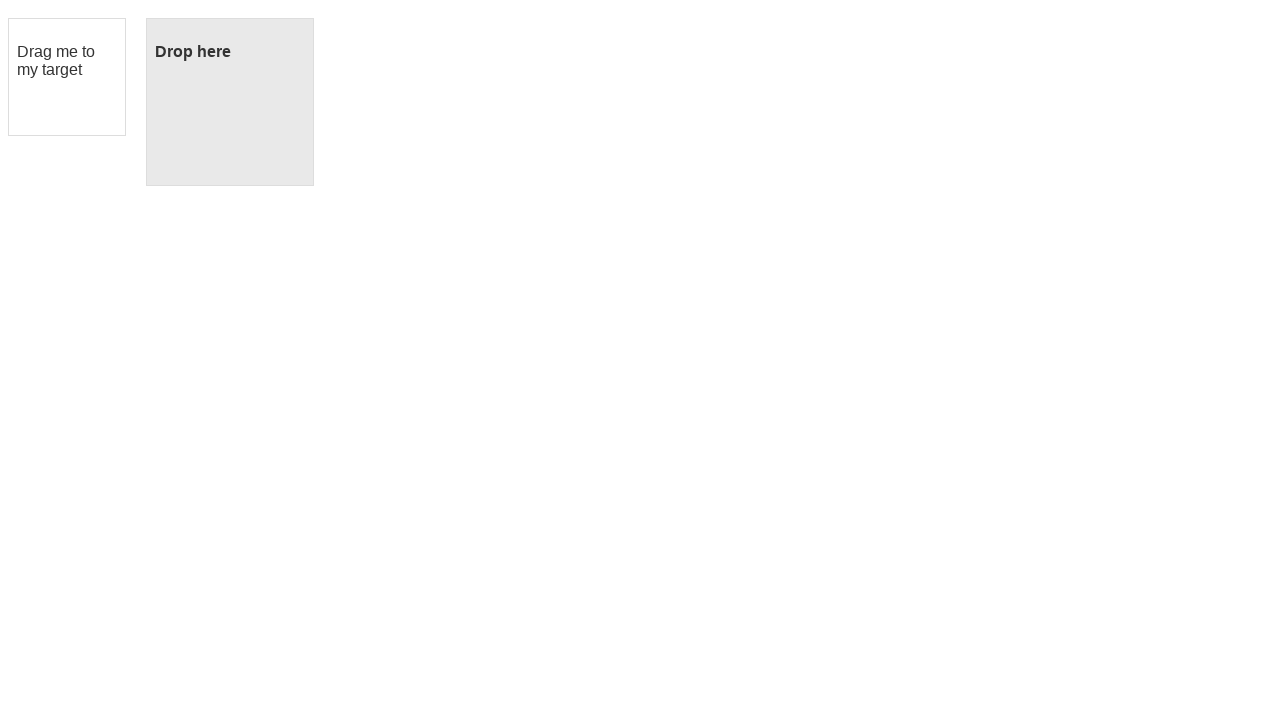

Located droppable target element with ID 'droppable'
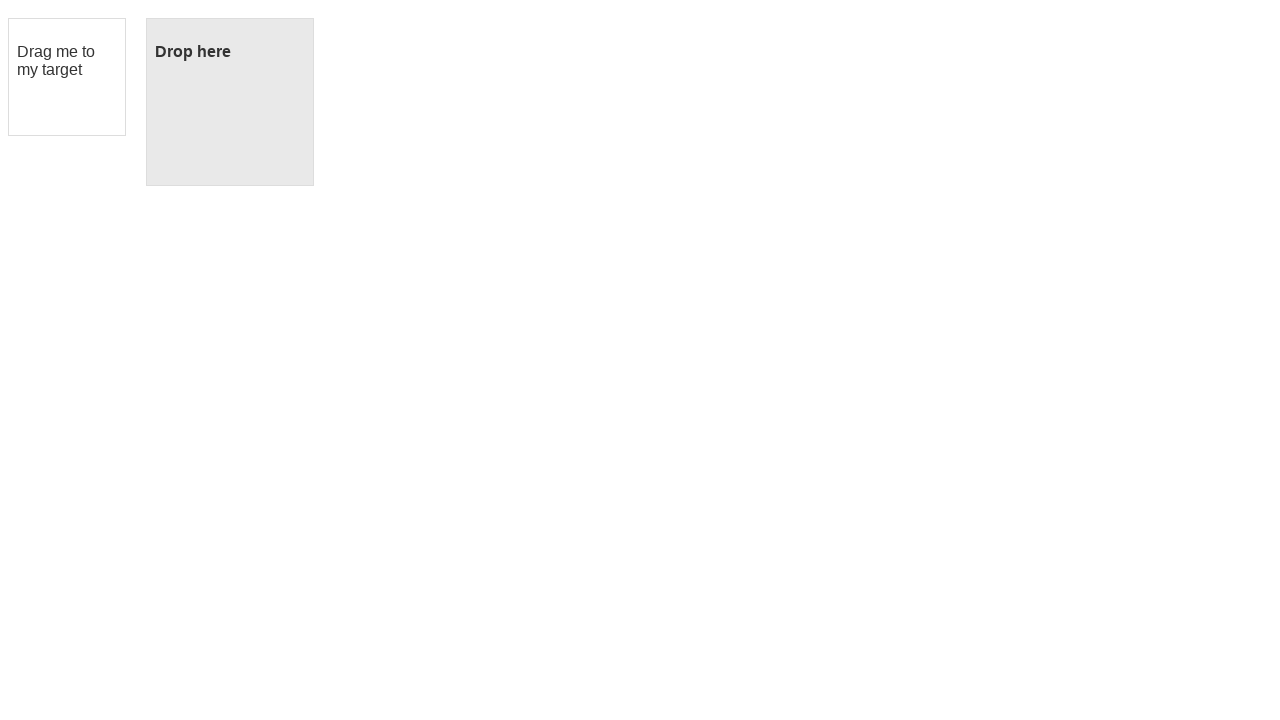

Dragged element to drop target and completed drag and drop action at (230, 102)
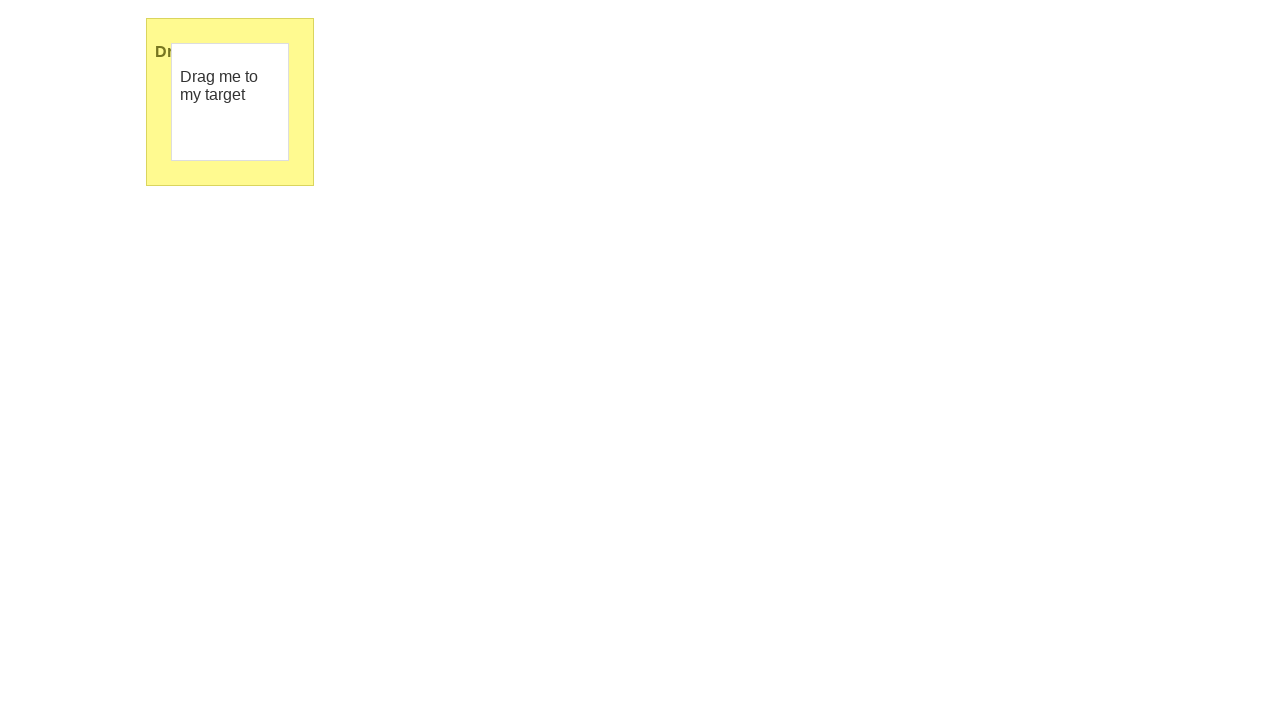

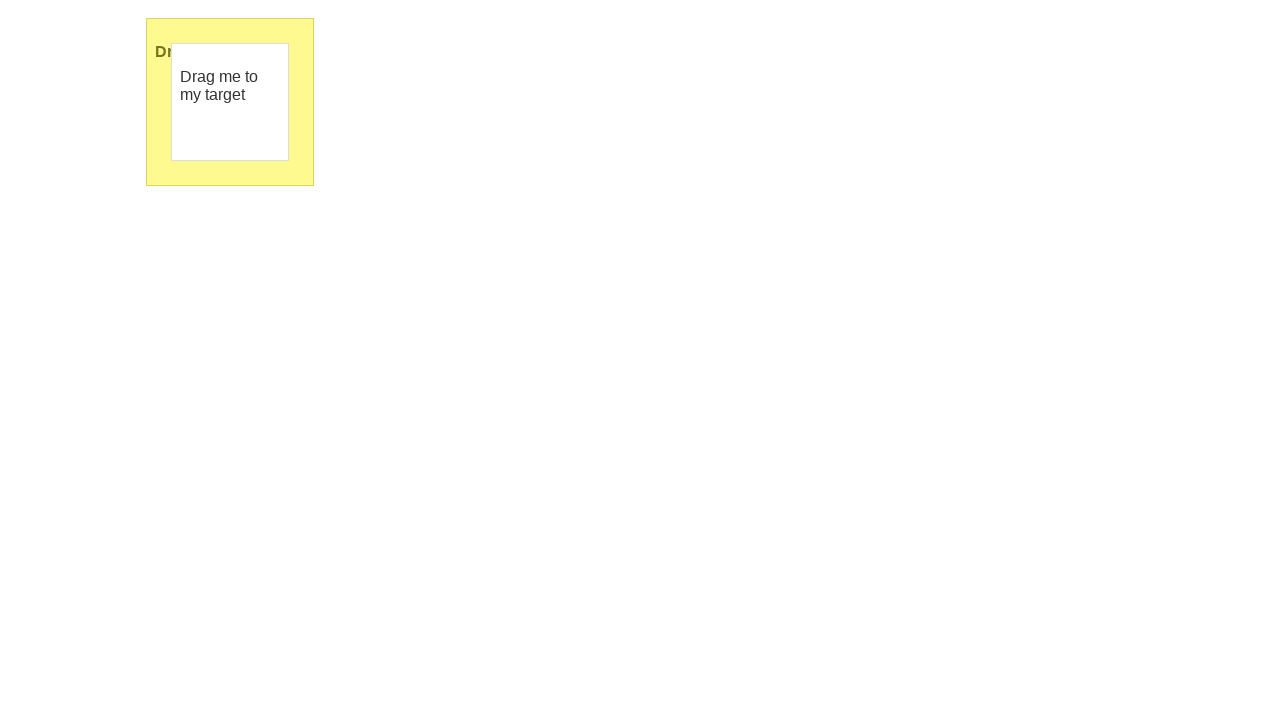